Tests a math problem form by reading two numbers from the page, calculating their sum, selecting the correct answer from a dropdown, and submitting the form

Starting URL: https://suninjuly.github.io/selects1.html

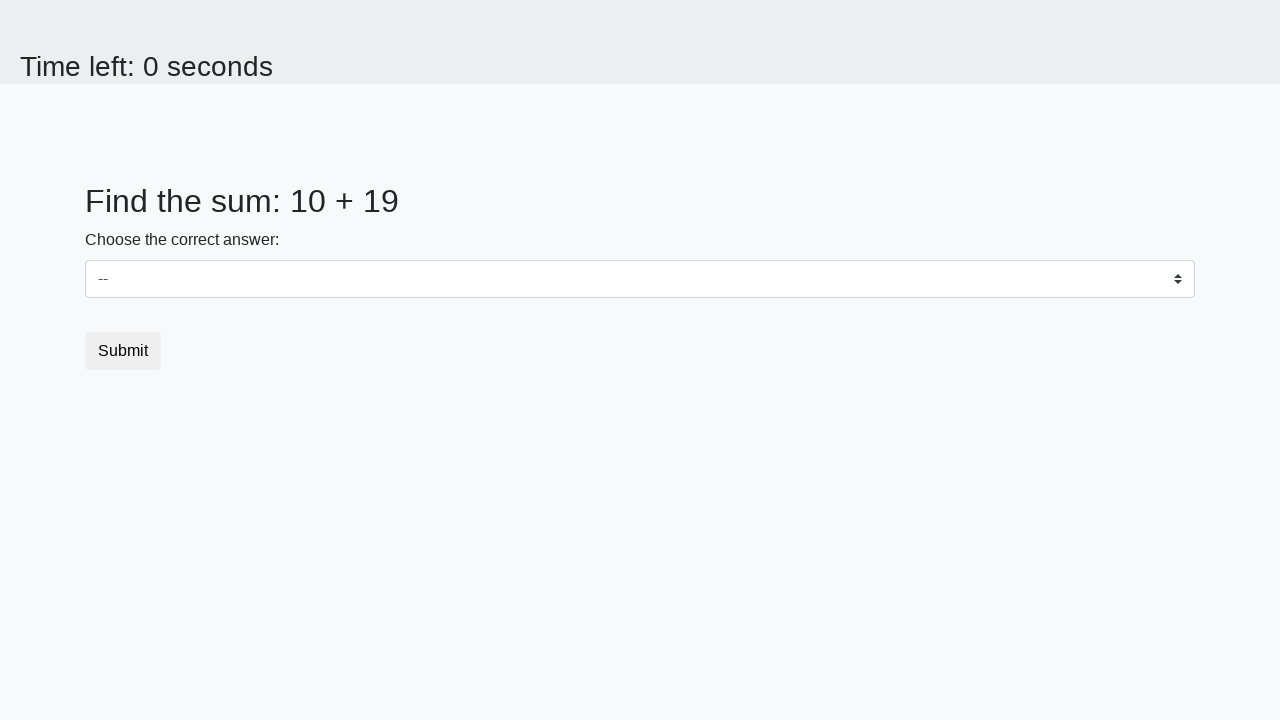

Read first number from #num1 element
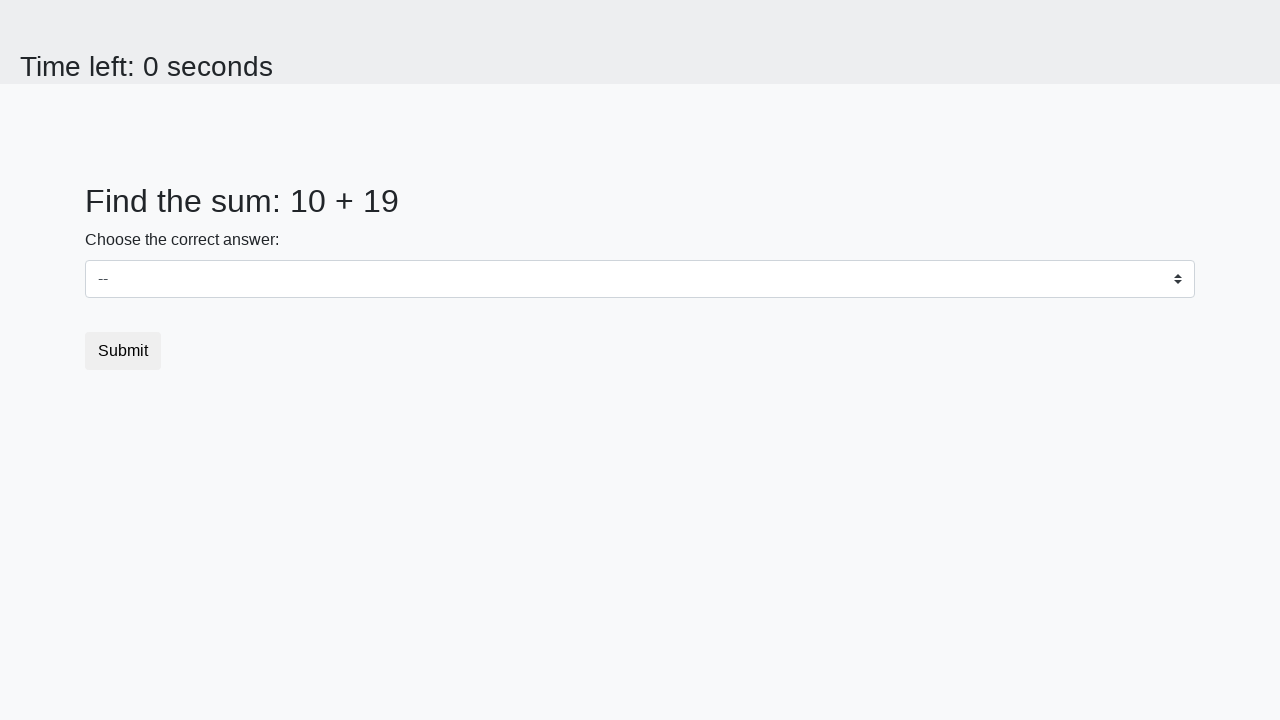

Read second number from #num2 element
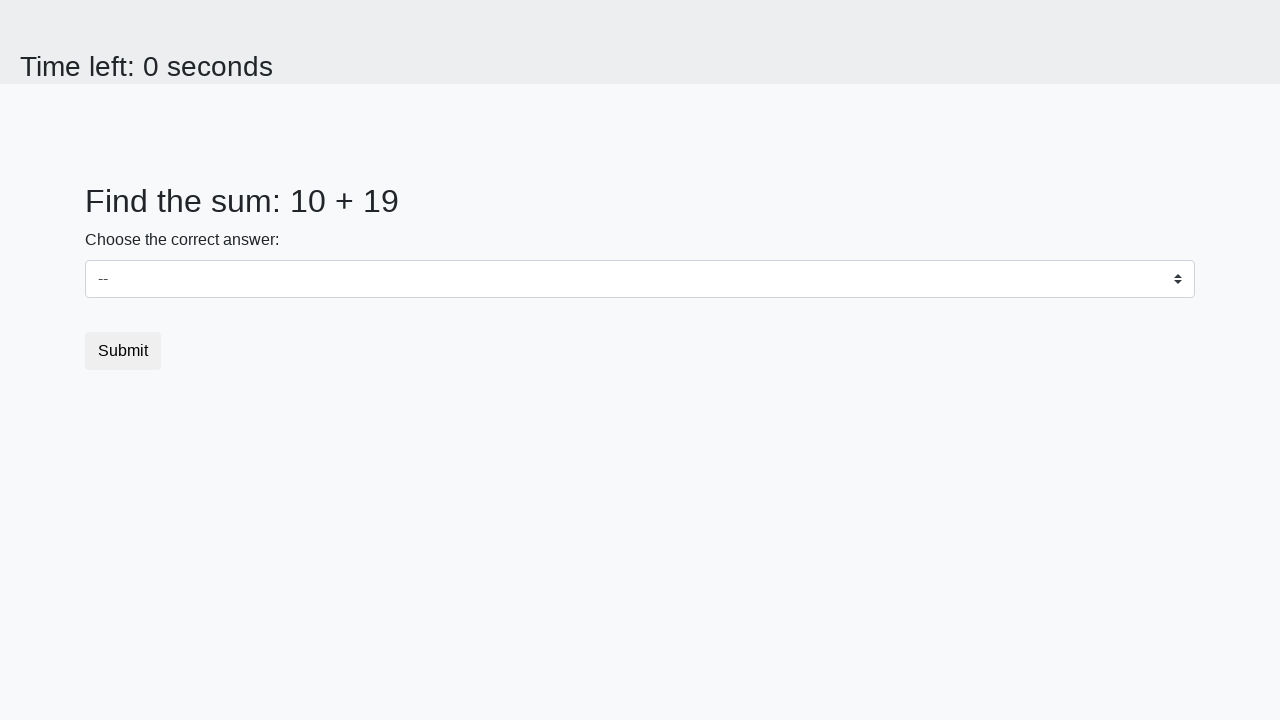

Calculated sum: 10 + 19 = 29
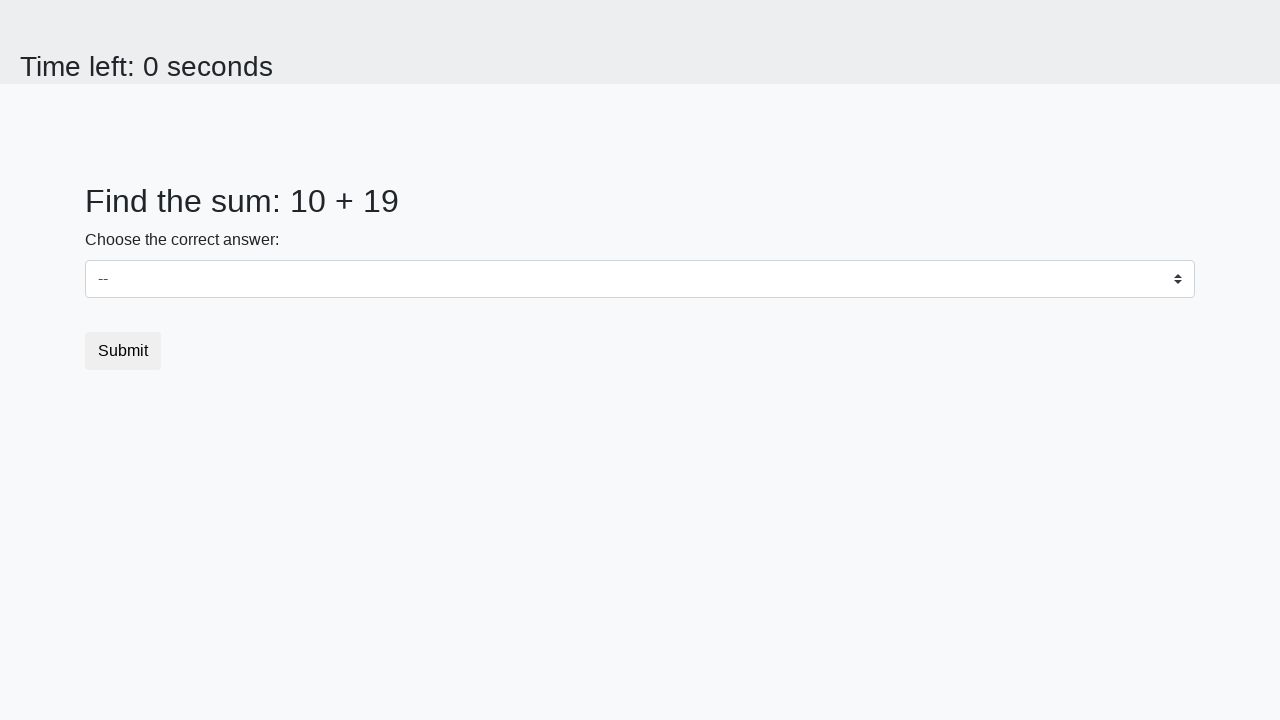

Selected dropdown option with value 29 on select
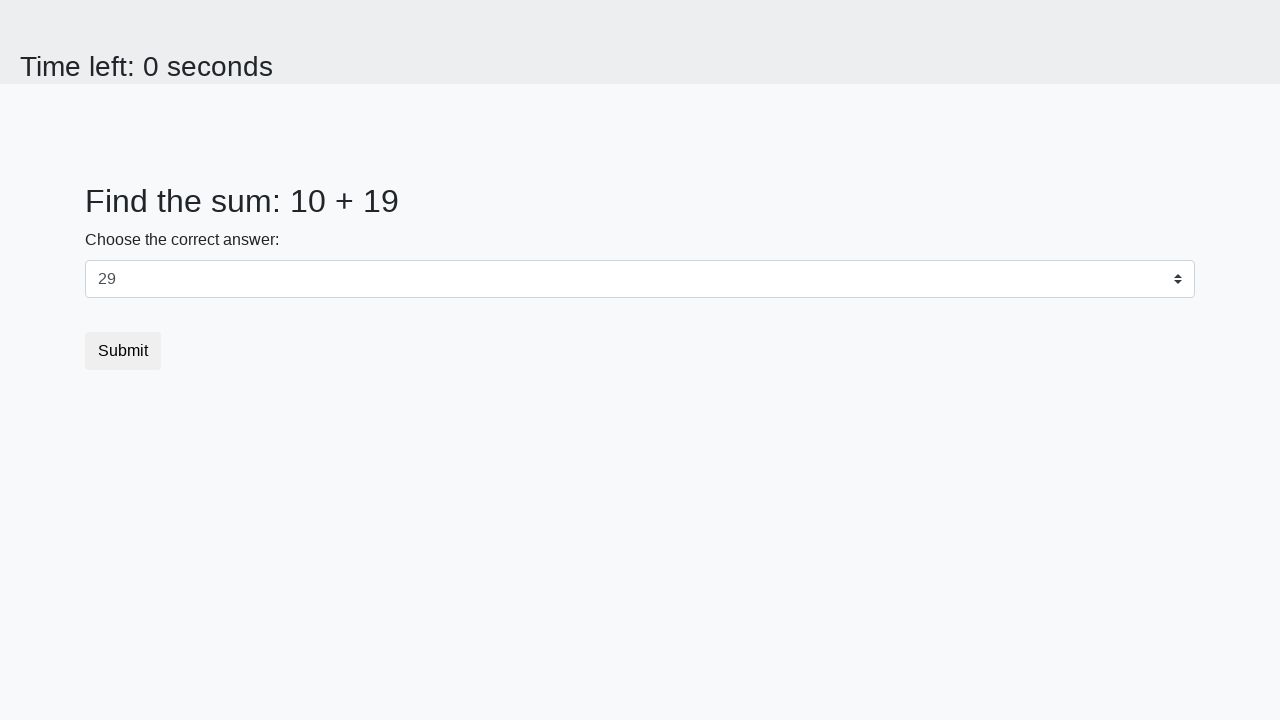

Clicked the form submit button at (123, 351) on body > div > form > button
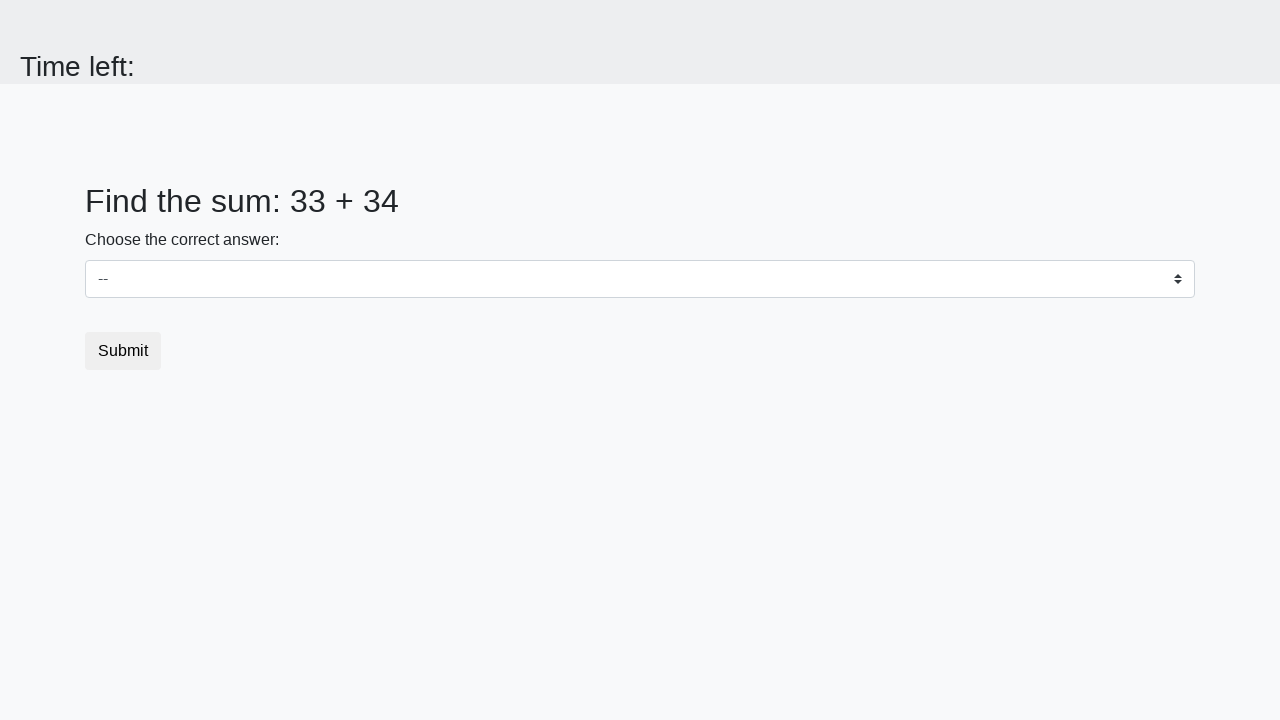

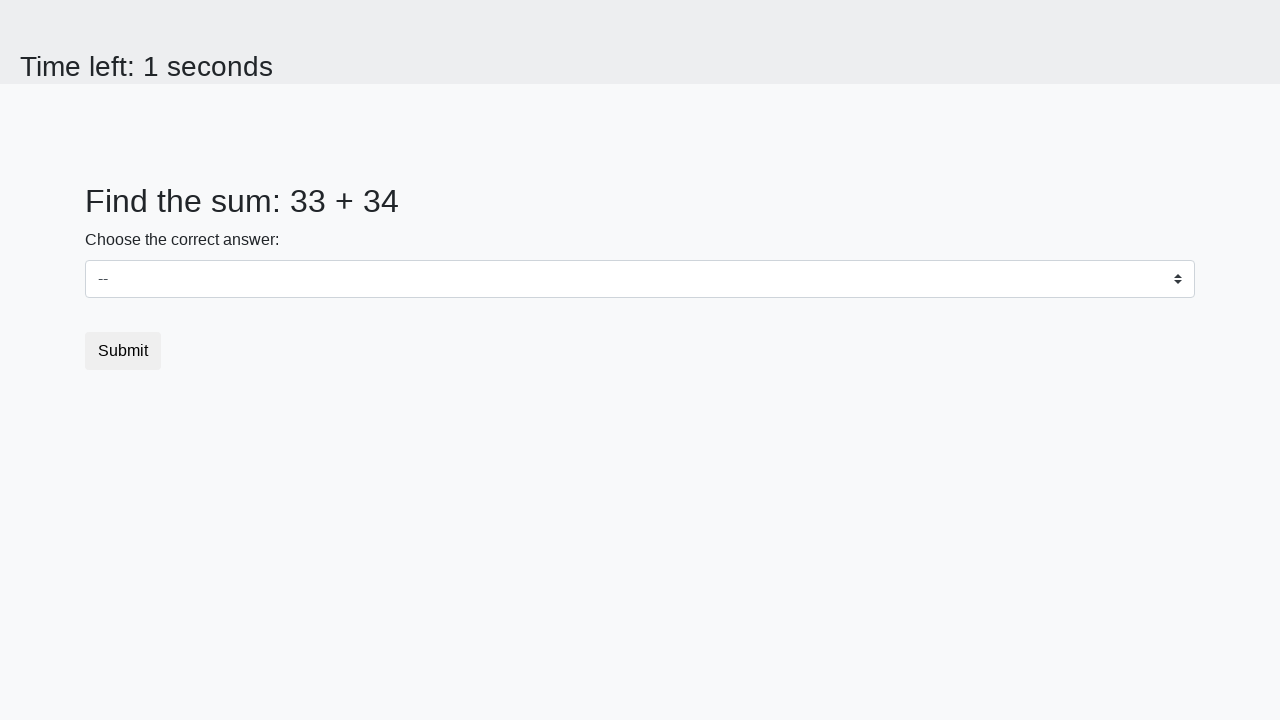